Navigates to TutorialsPoint homepage and verifies that the main heading element (h4) is present on the page.

Starting URL: https://www.tutorialspoint.com/index.htm

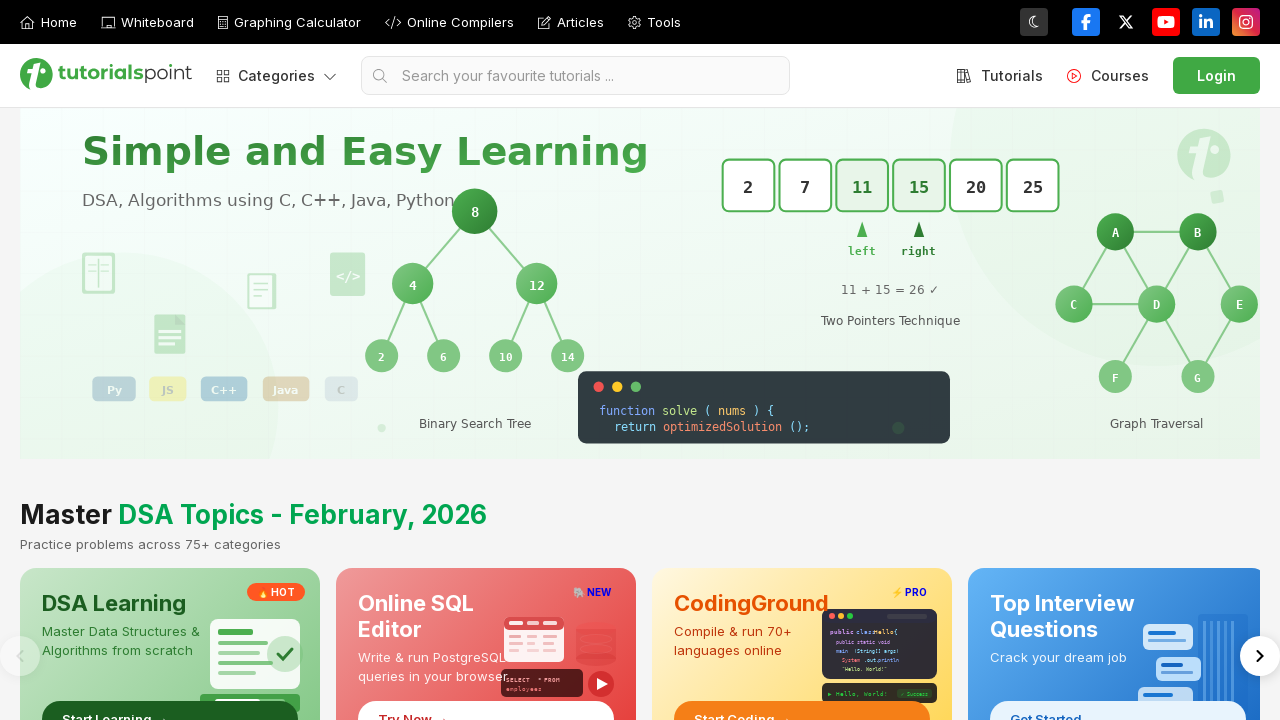

Navigated to TutorialsPoint homepage
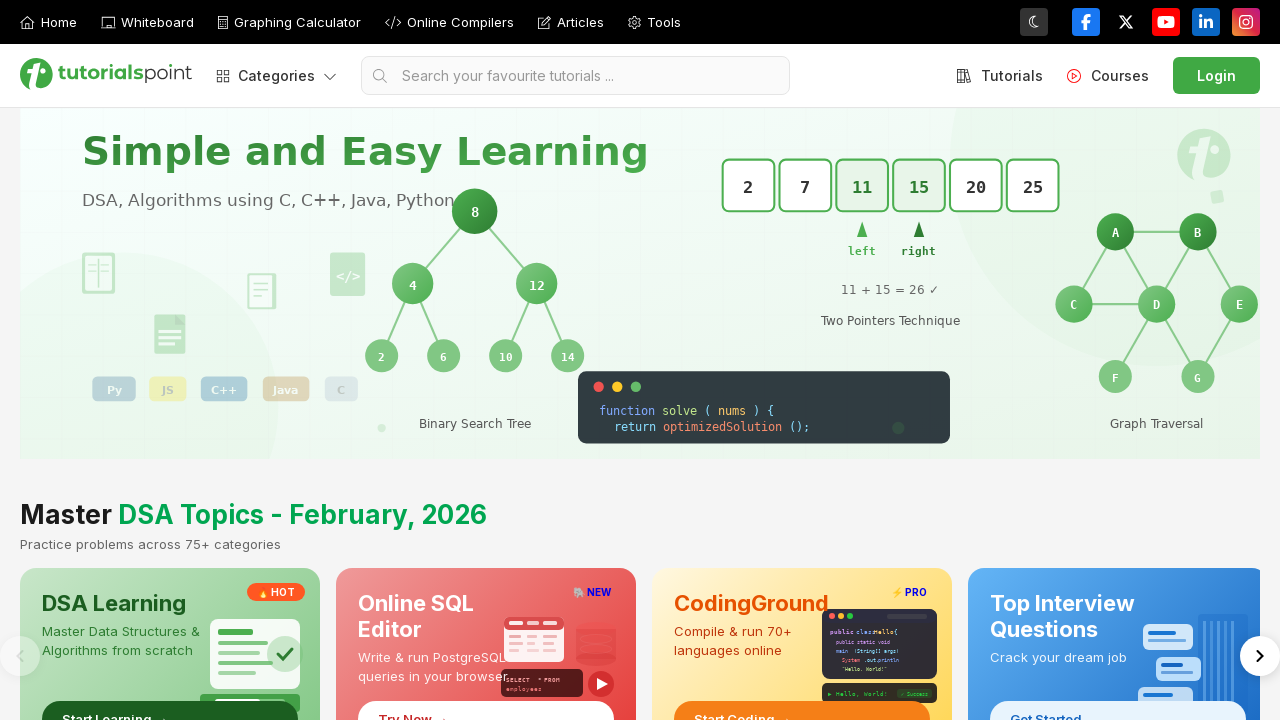

Main heading element (h4) is present on the page
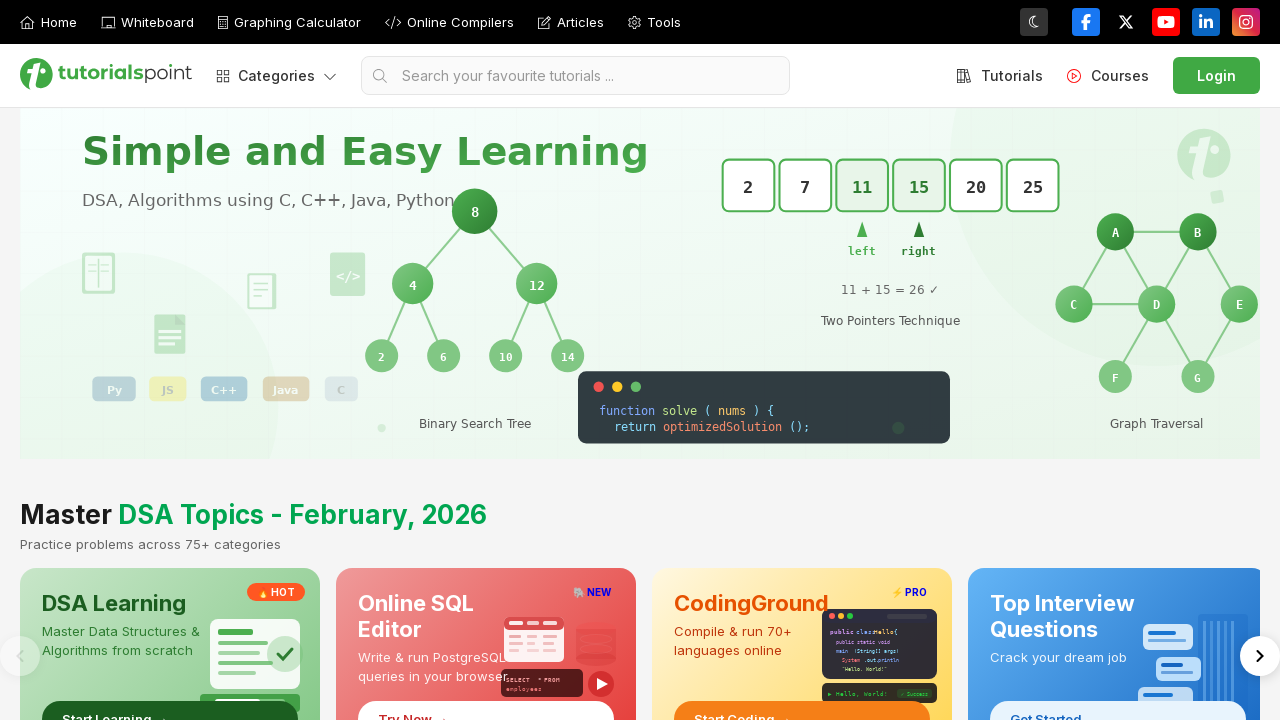

Verified that h4 element exists on the page
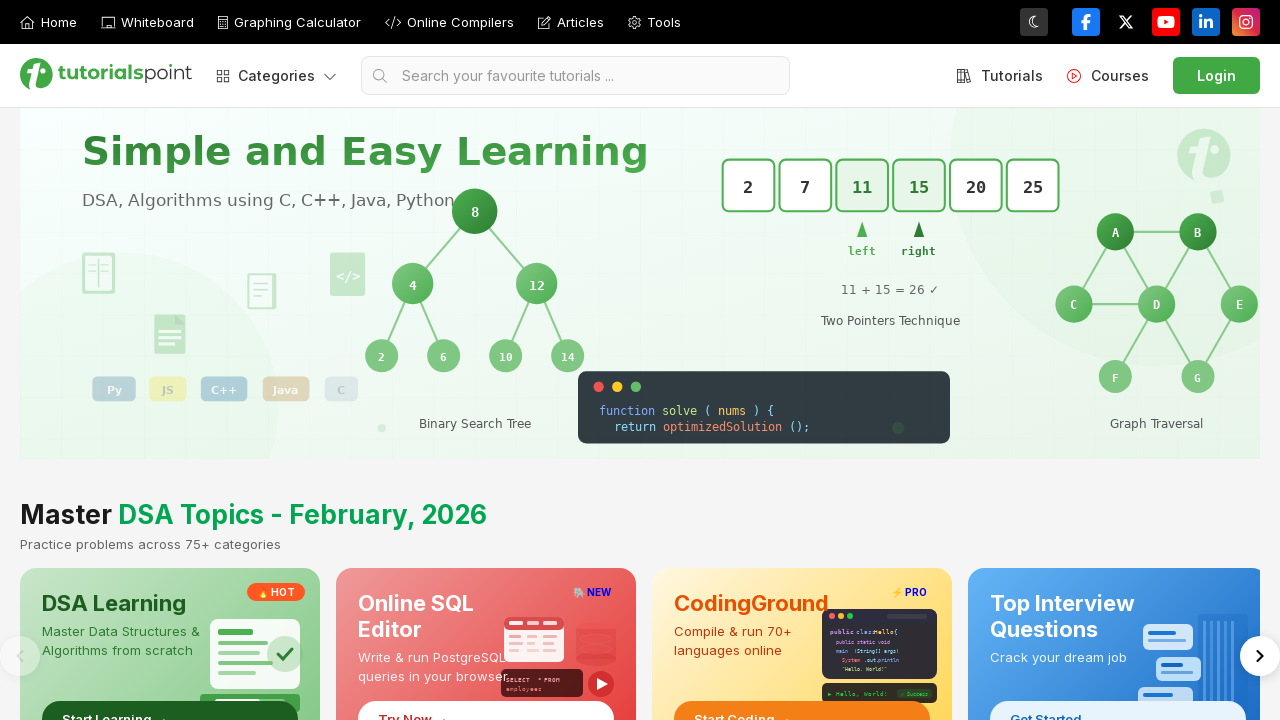

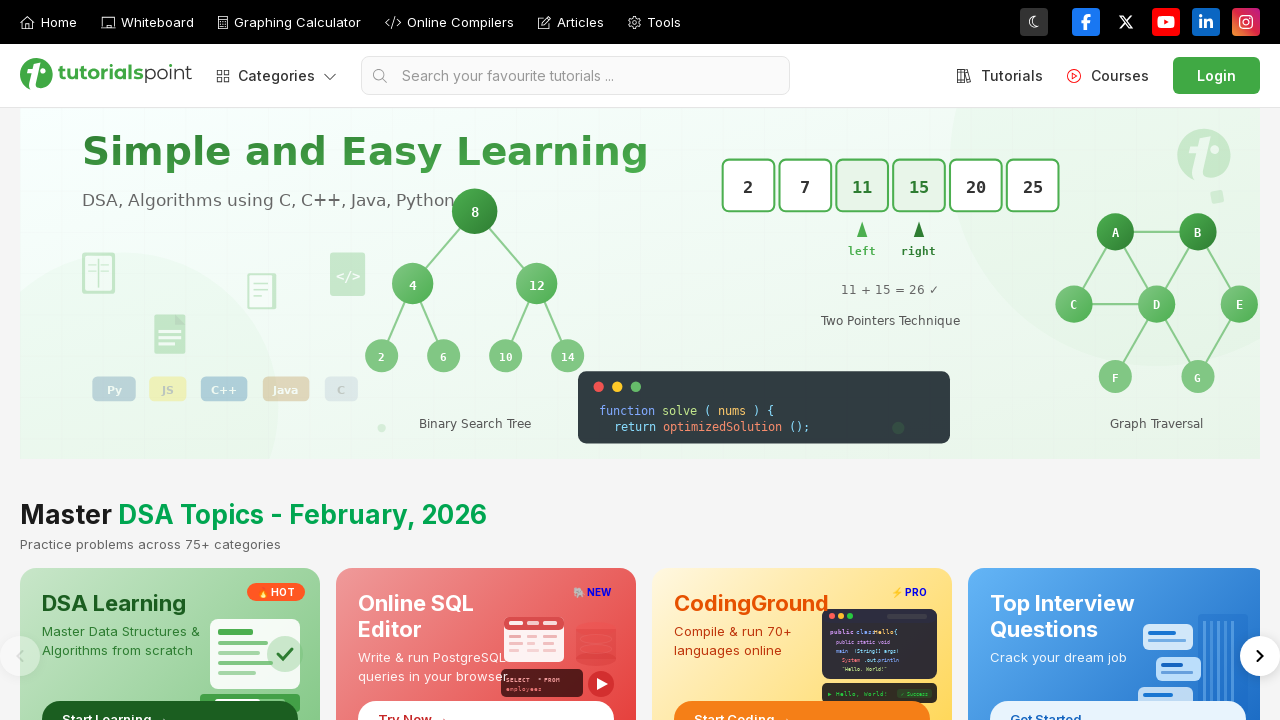